Tests registration form validation with various invalid phone number formats (too short, too long, invalid starting digits)

Starting URL: https://alada.vn/tai-khoan/dang-ky.html

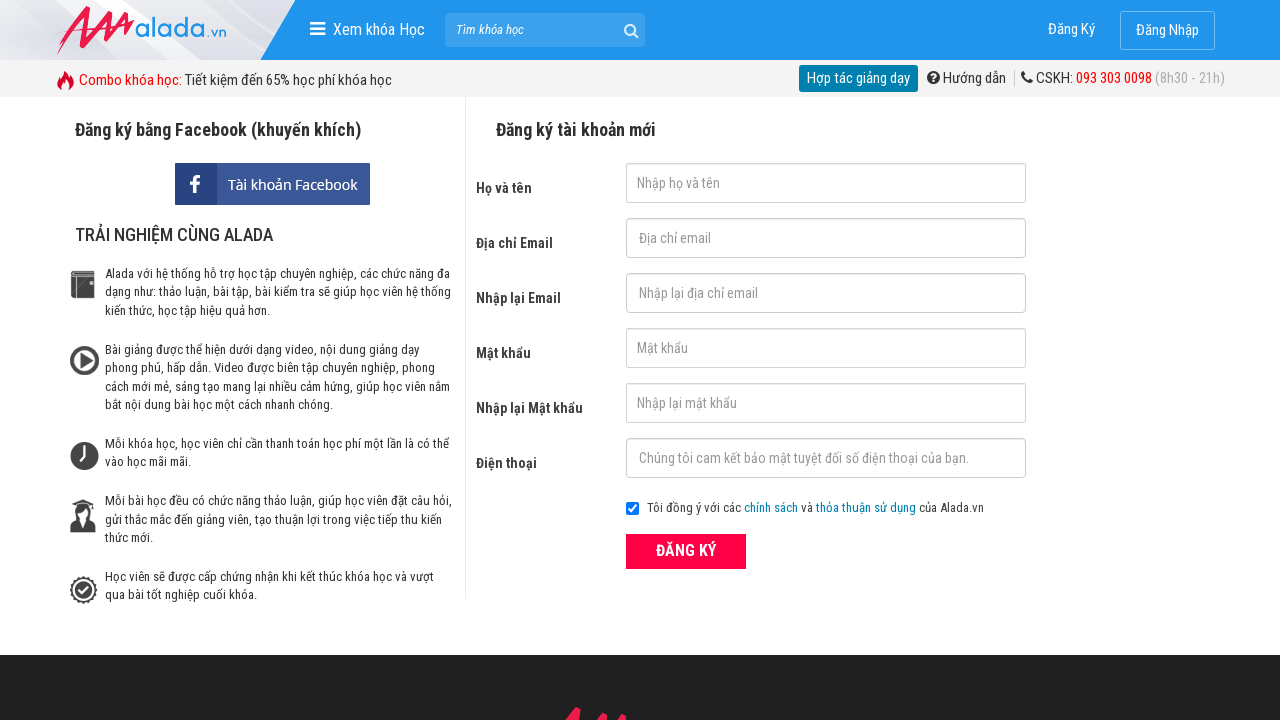

Filled first name field with 'Le Thi Thu' on #txtFirstname
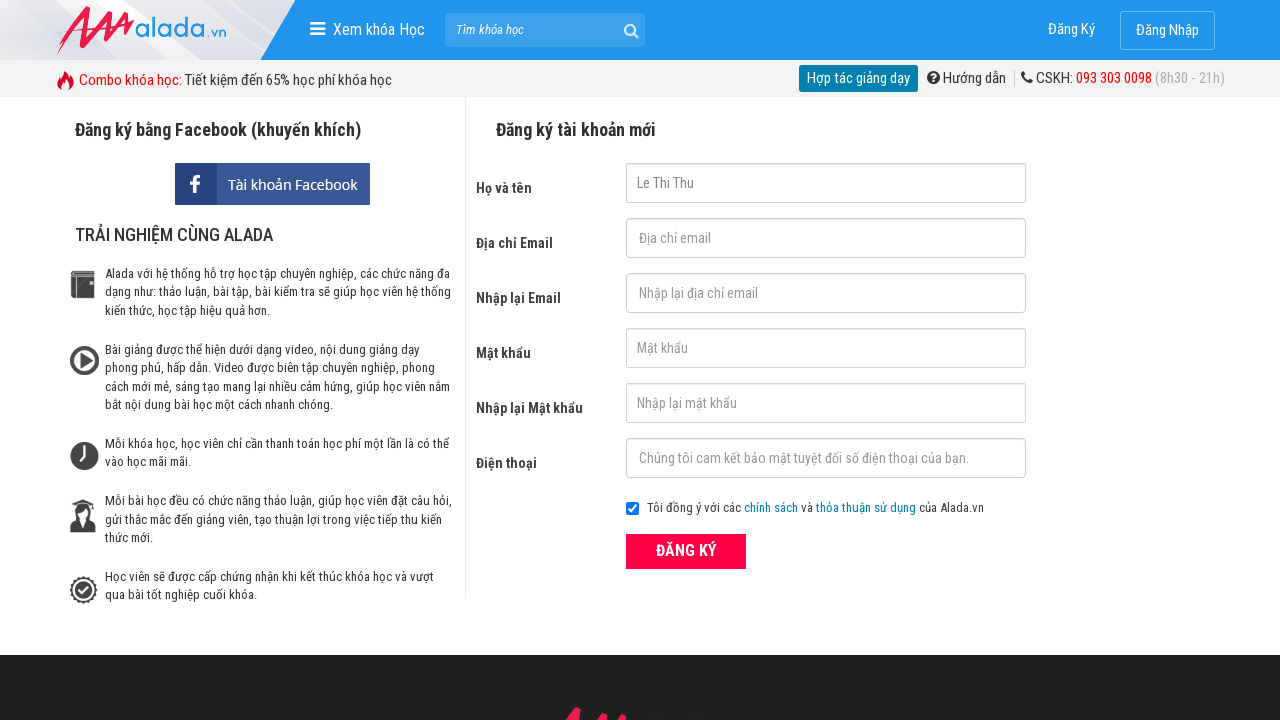

Filled email field with '1234@123' on #txtEmail
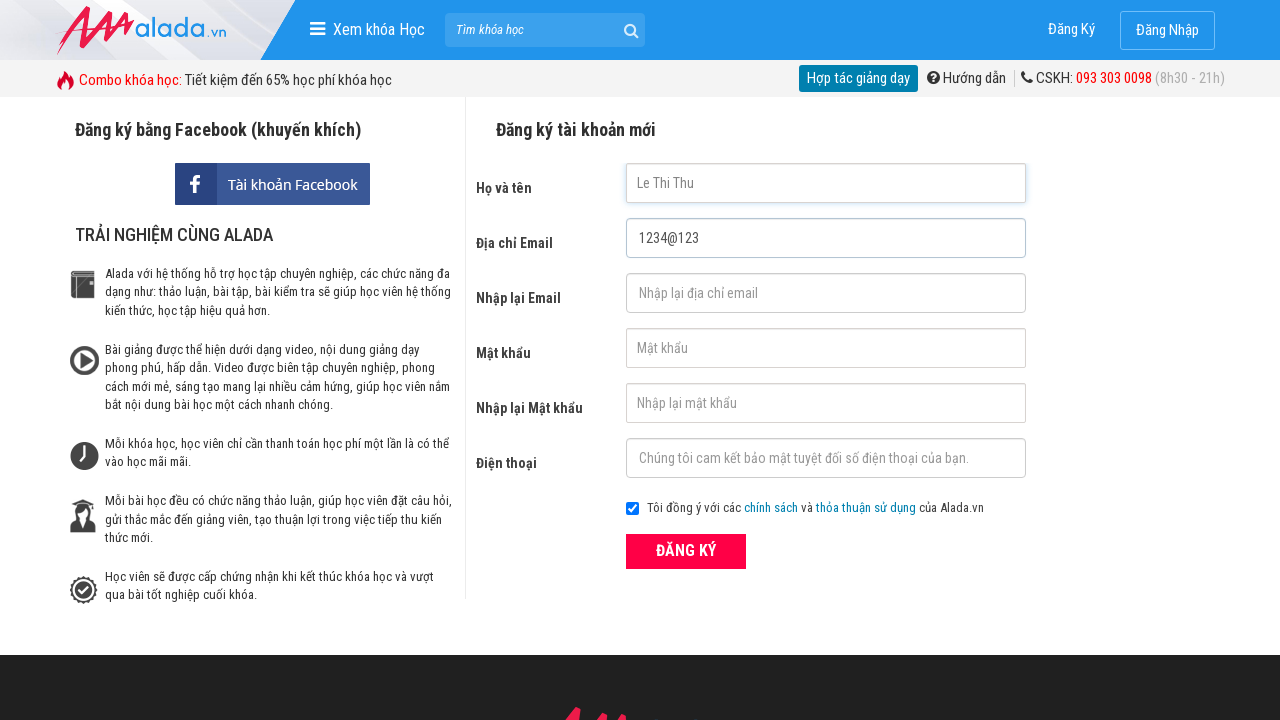

Filled confirm email field with '1234@123' on #txtCEmail
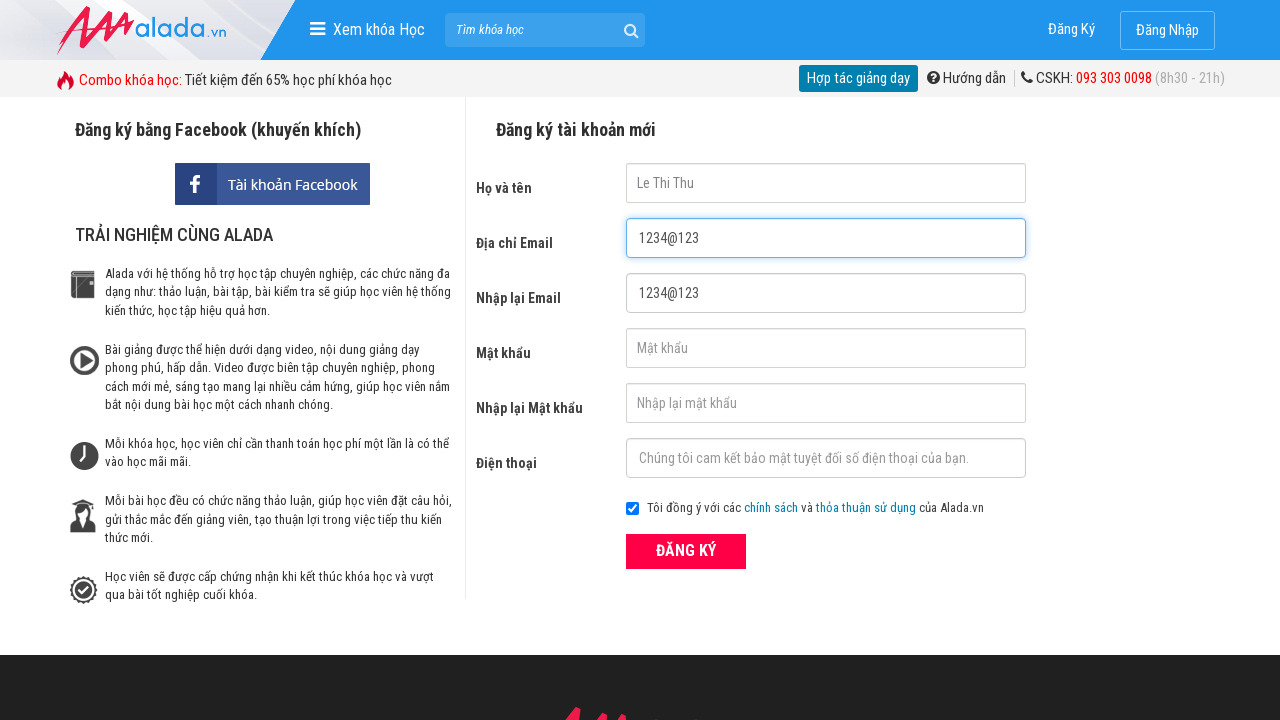

Filled password field with 'Thu1234@1234' on #txtPassword
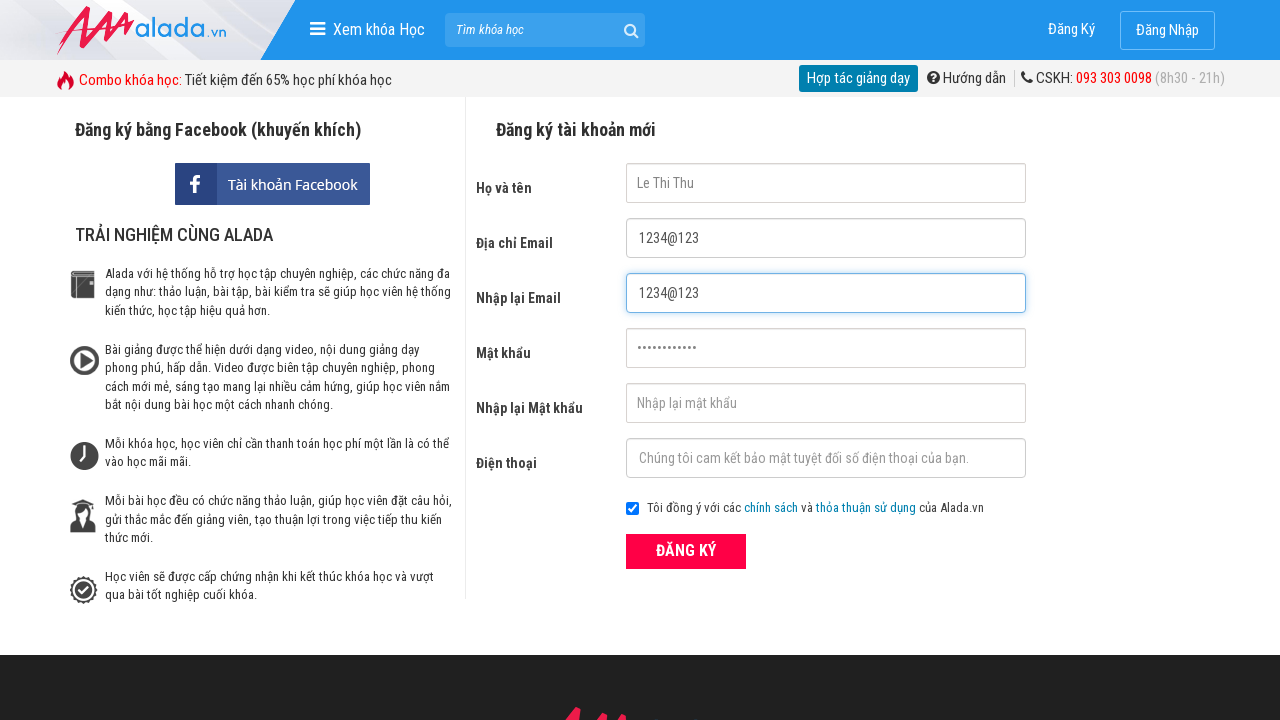

Filled confirm password field with 'Thu1234@1234' on #txtCPassword
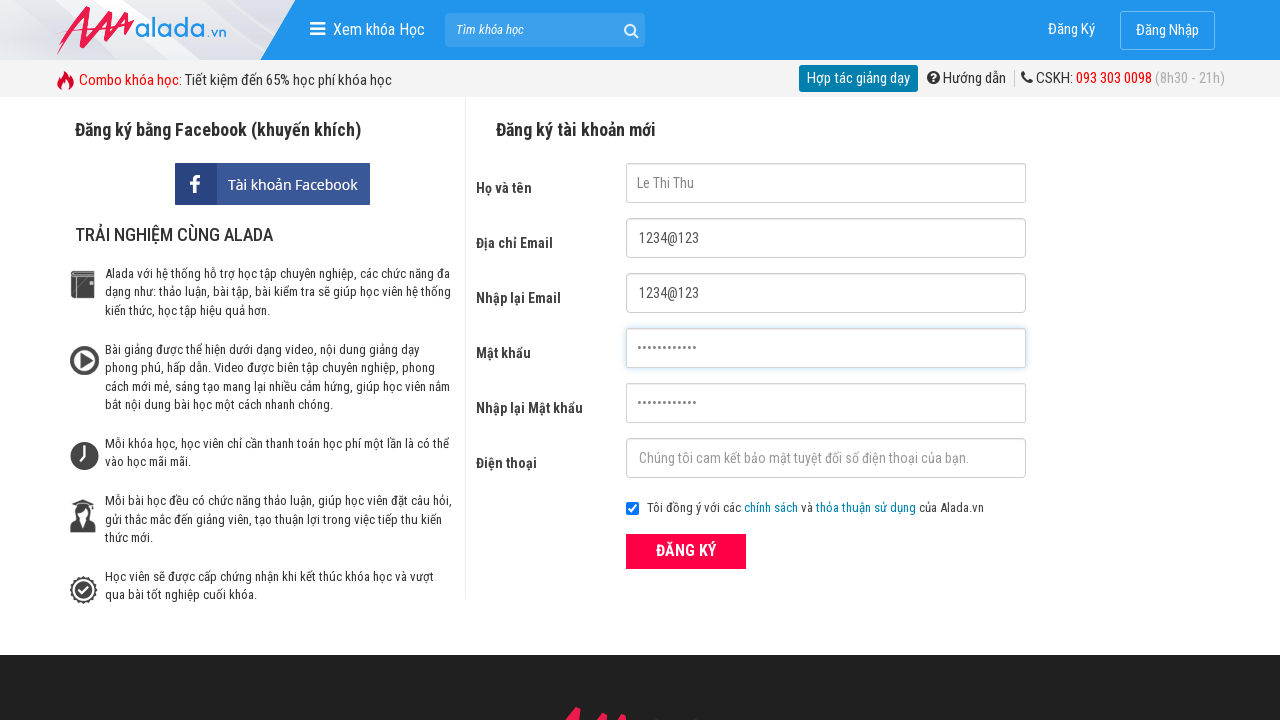

Filled phone field with invalid short number '097865435' (9 digits) on #txtPhone
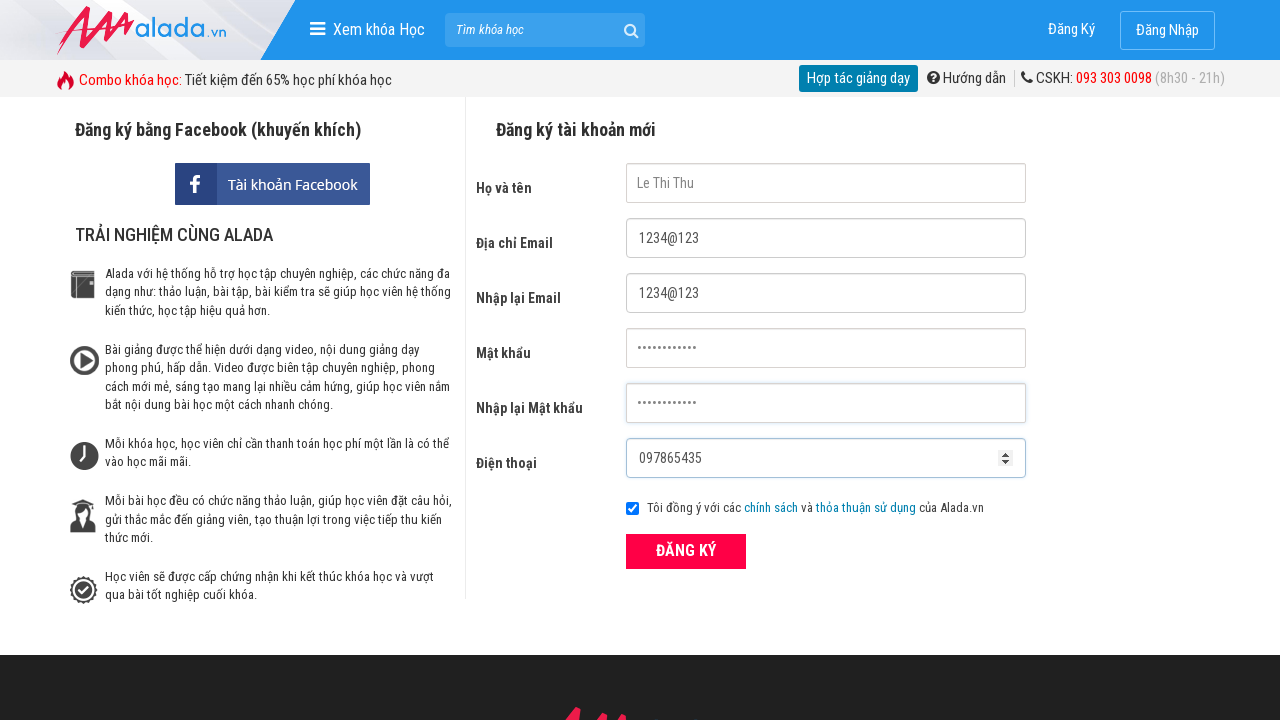

Clicked ĐĂNG KÝ (Register) button with short phone number at (686, 551) on xpath=//div/button[@type='submit' and text() = 'ĐĂNG KÝ']
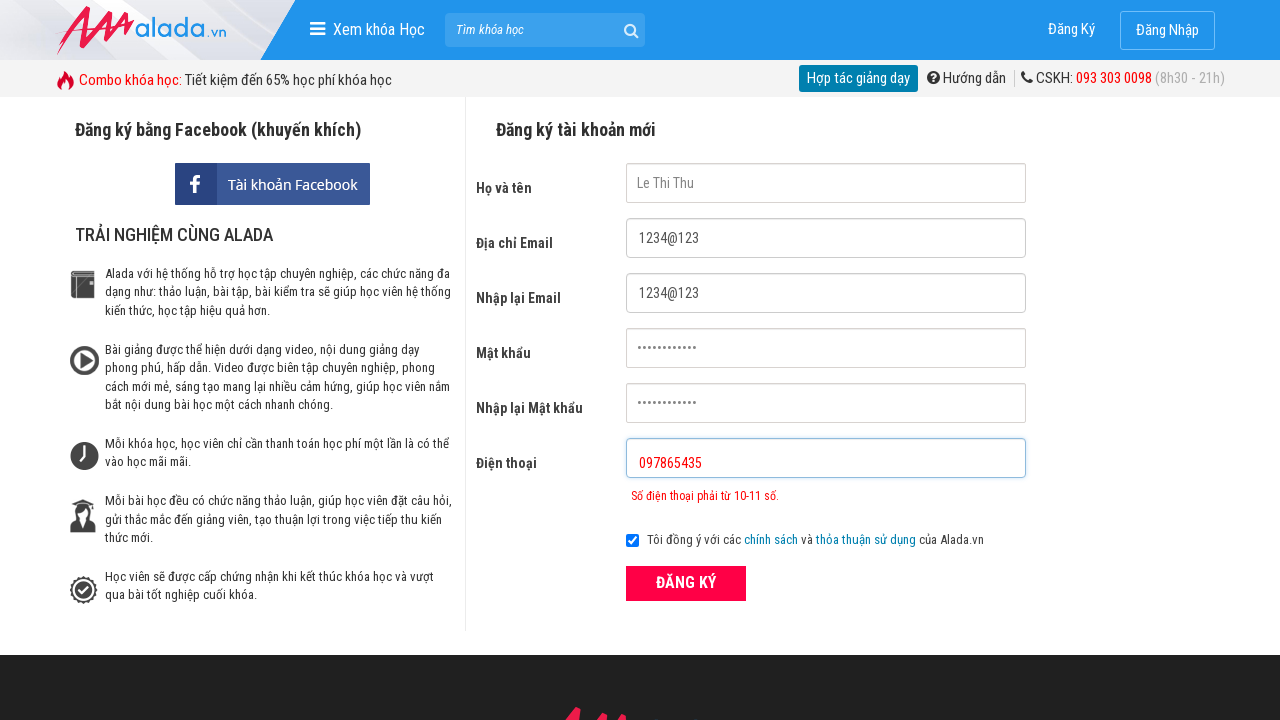

Phone validation error appeared for short phone number
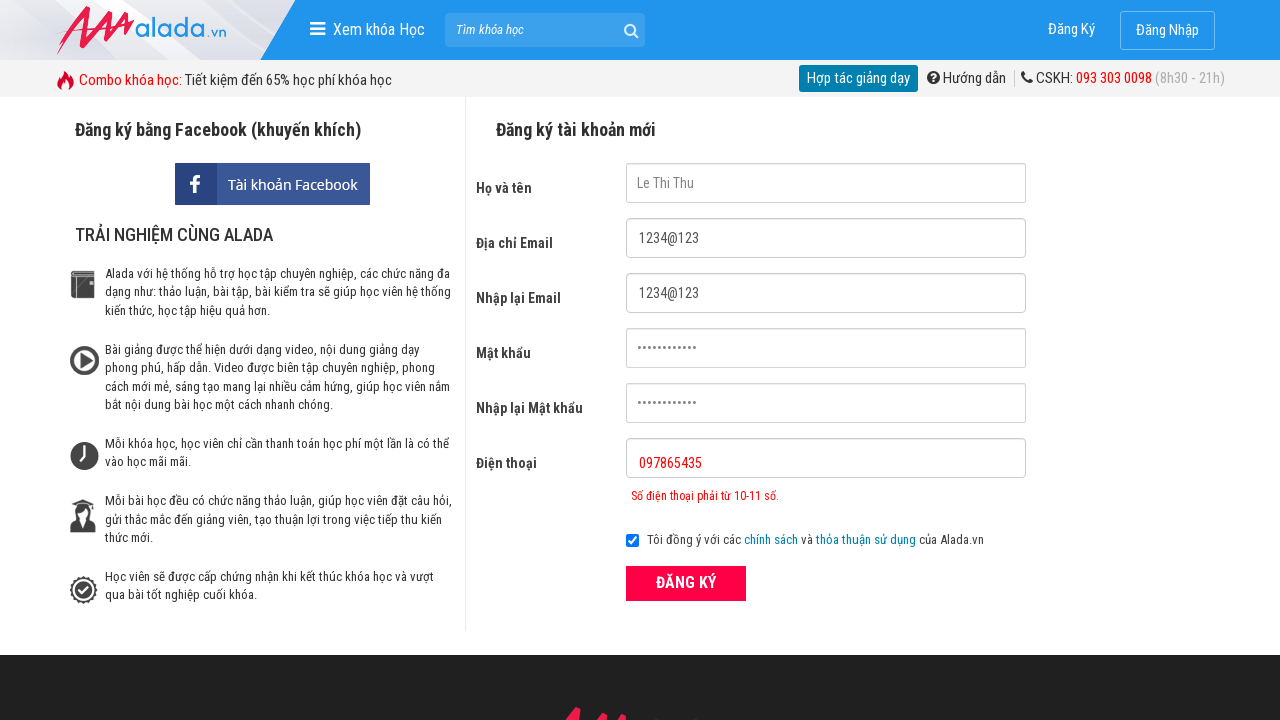

Filled phone field with invalid long number '097865435023' (12 digits) on #txtPhone
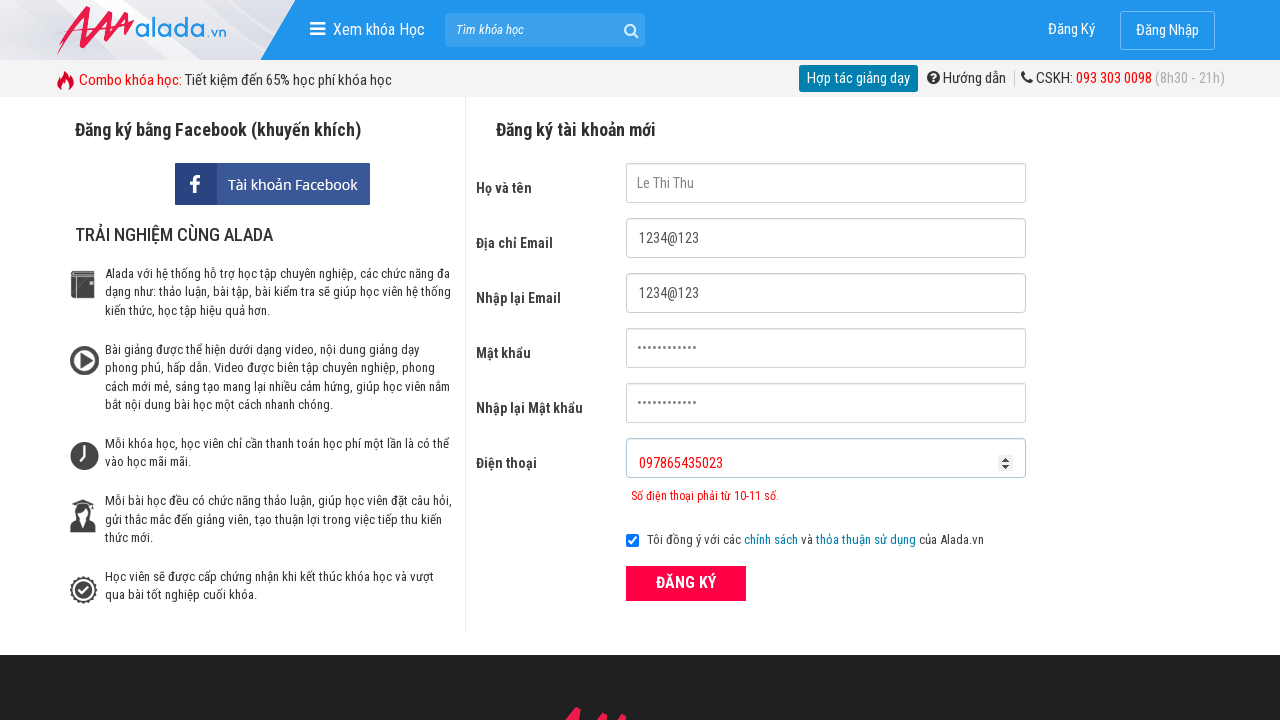

Clicked ĐĂNG KÝ (Register) button with long phone number at (686, 583) on xpath=//div/button[@type='submit' and text() = 'ĐĂNG KÝ']
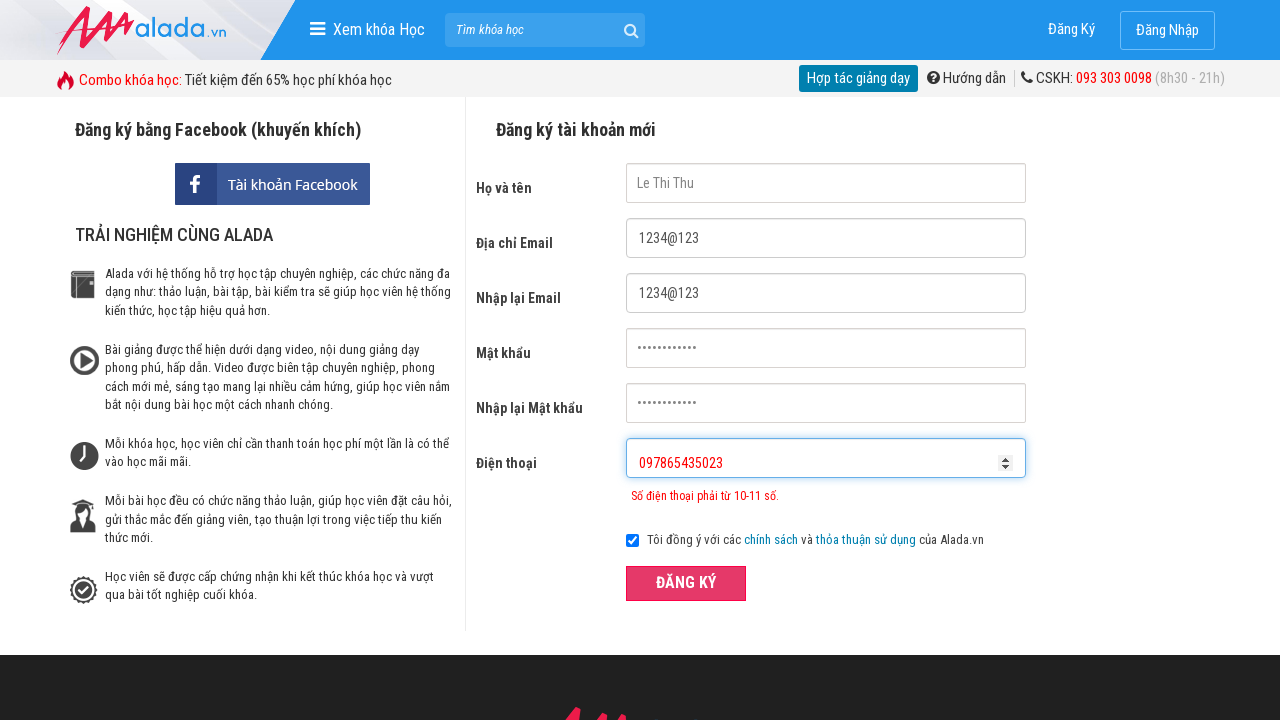

Phone validation error appeared for long phone number
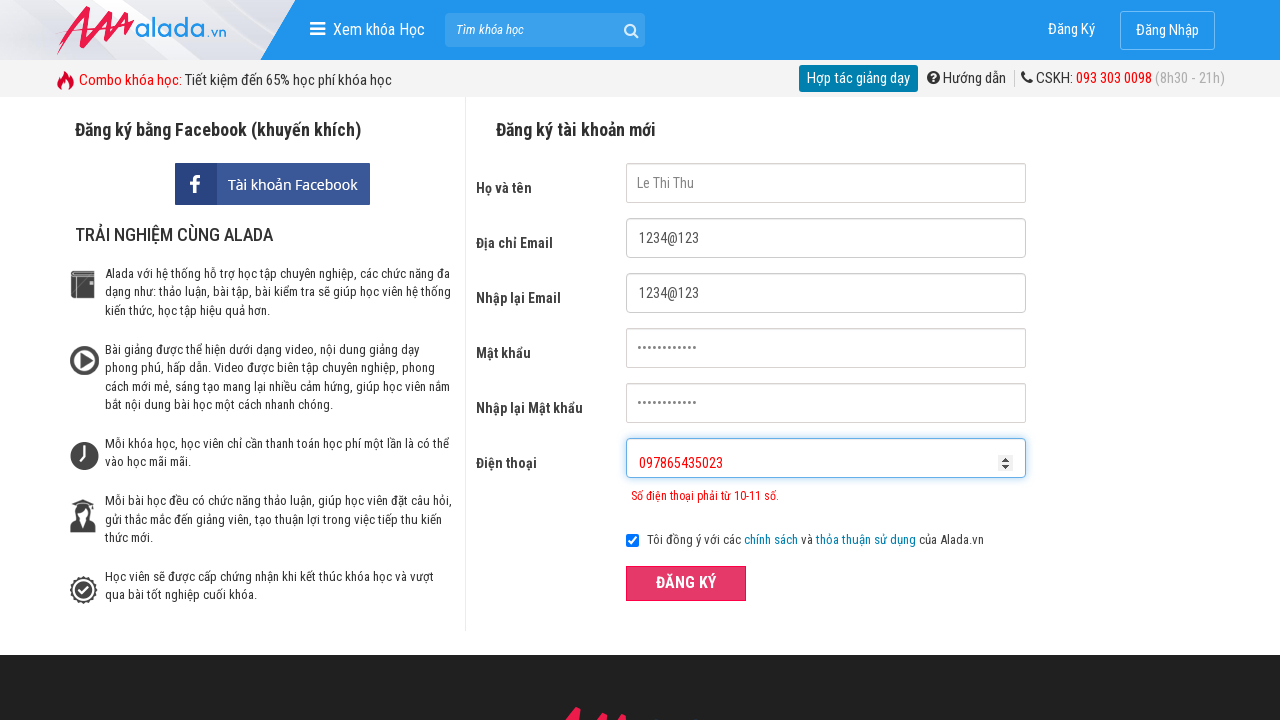

Filled phone field with invalid starting digits '2234555440' on #txtPhone
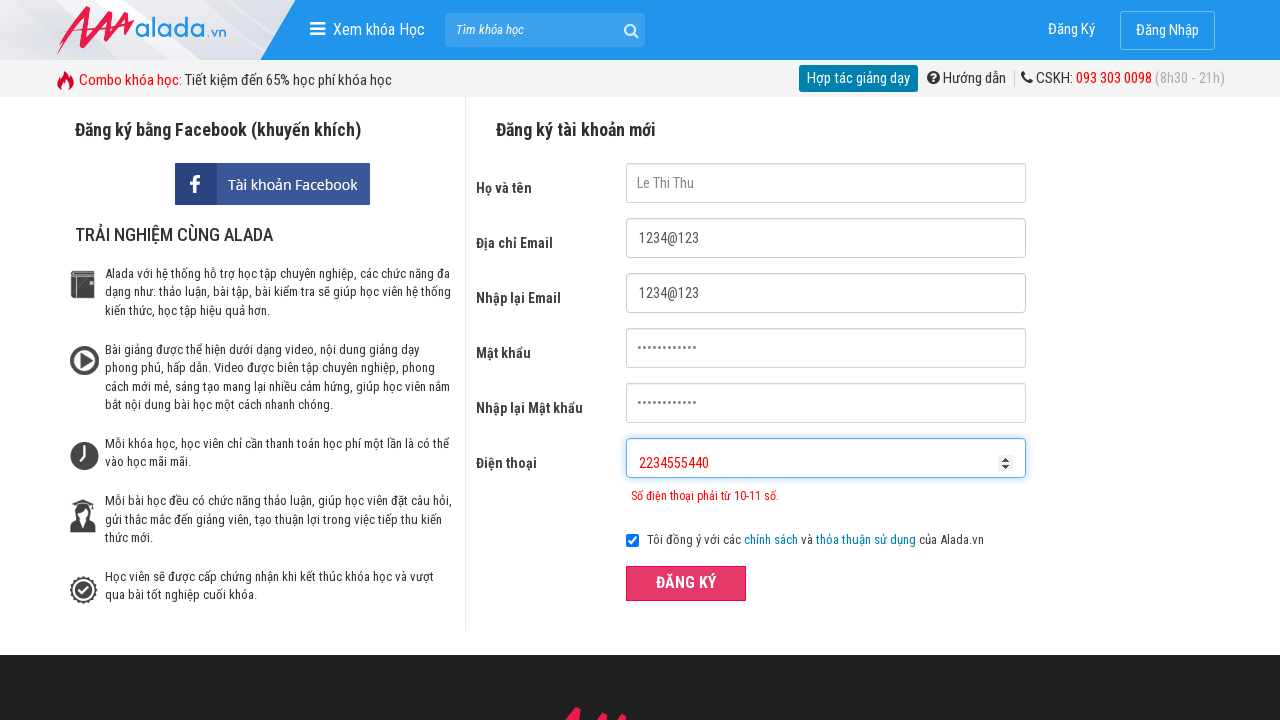

Clicked ĐĂNG KÝ (Register) button with invalid starting digit phone number at (686, 583) on xpath=//div/button[@type='submit' and text() = 'ĐĂNG KÝ']
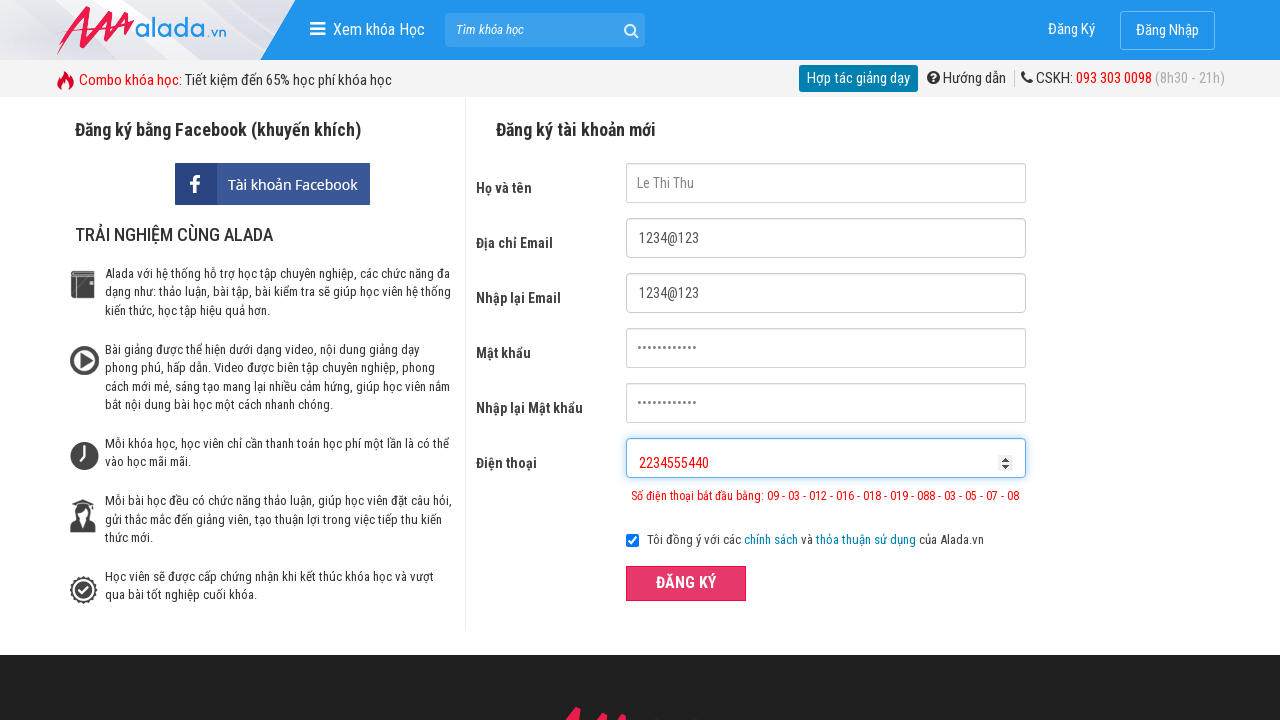

Phone validation error appeared for invalid starting digit phone number
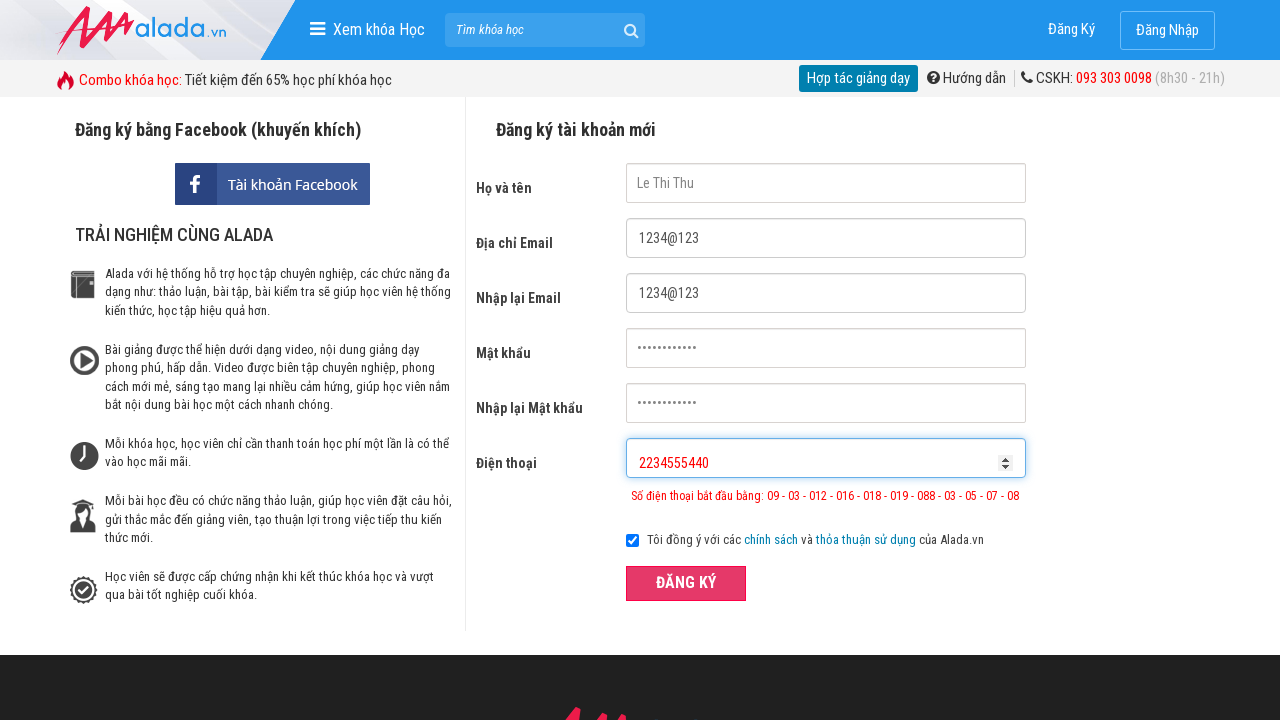

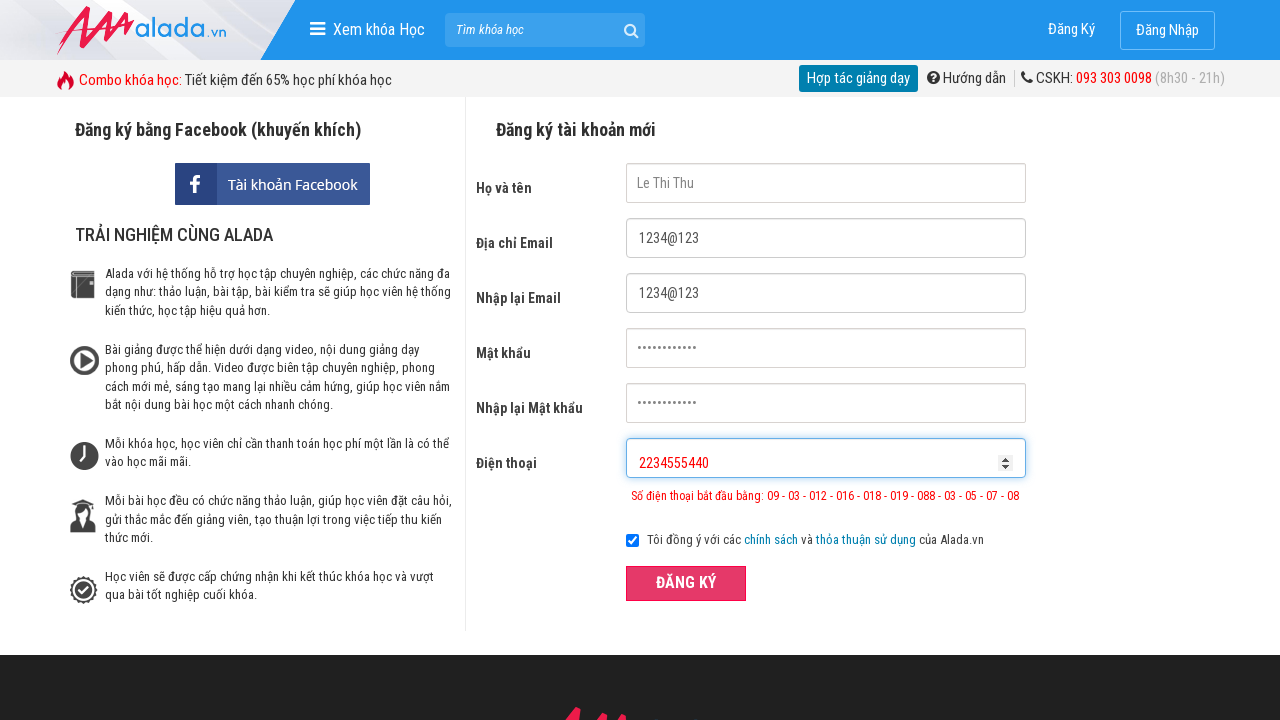